Tests the Playwright documentation homepage by clicking the "Get started" link and verifying that the Installation heading is visible on the resulting page.

Starting URL: https://playwright.dev/

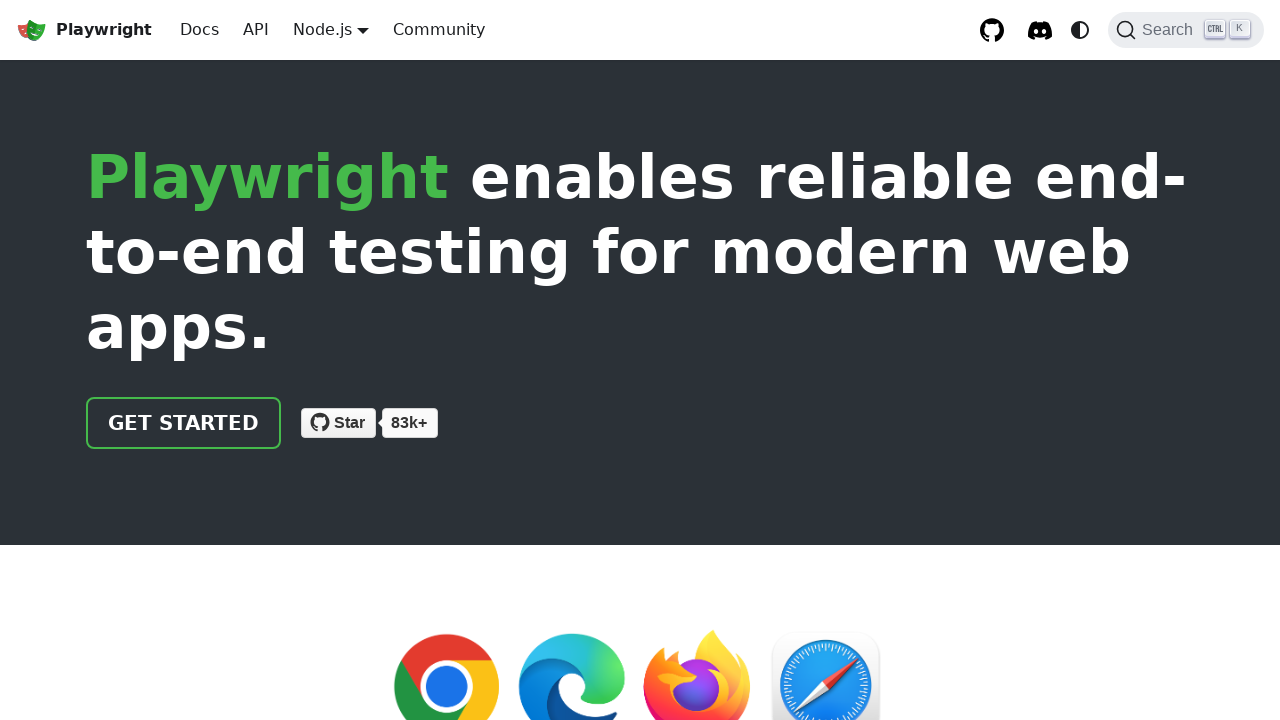

Navigated to Playwright documentation homepage
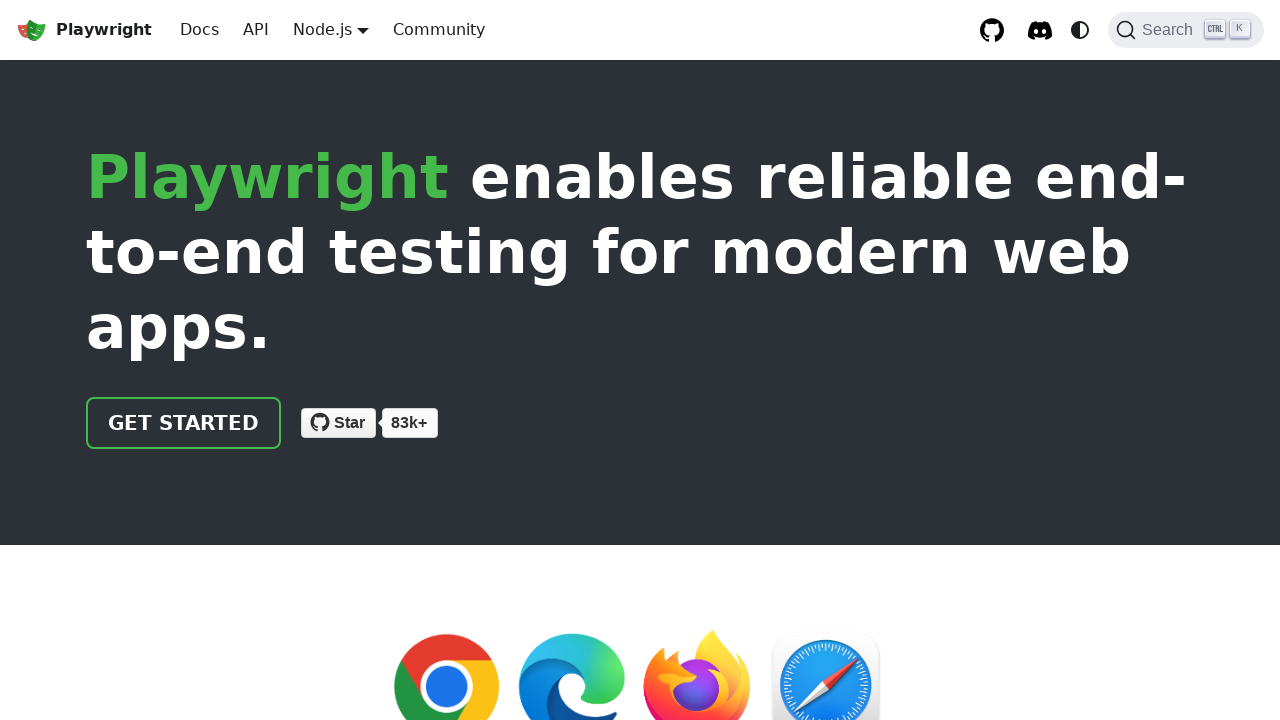

Clicked 'Get started' link at (184, 423) on internal:role=link[name="Get started"i]
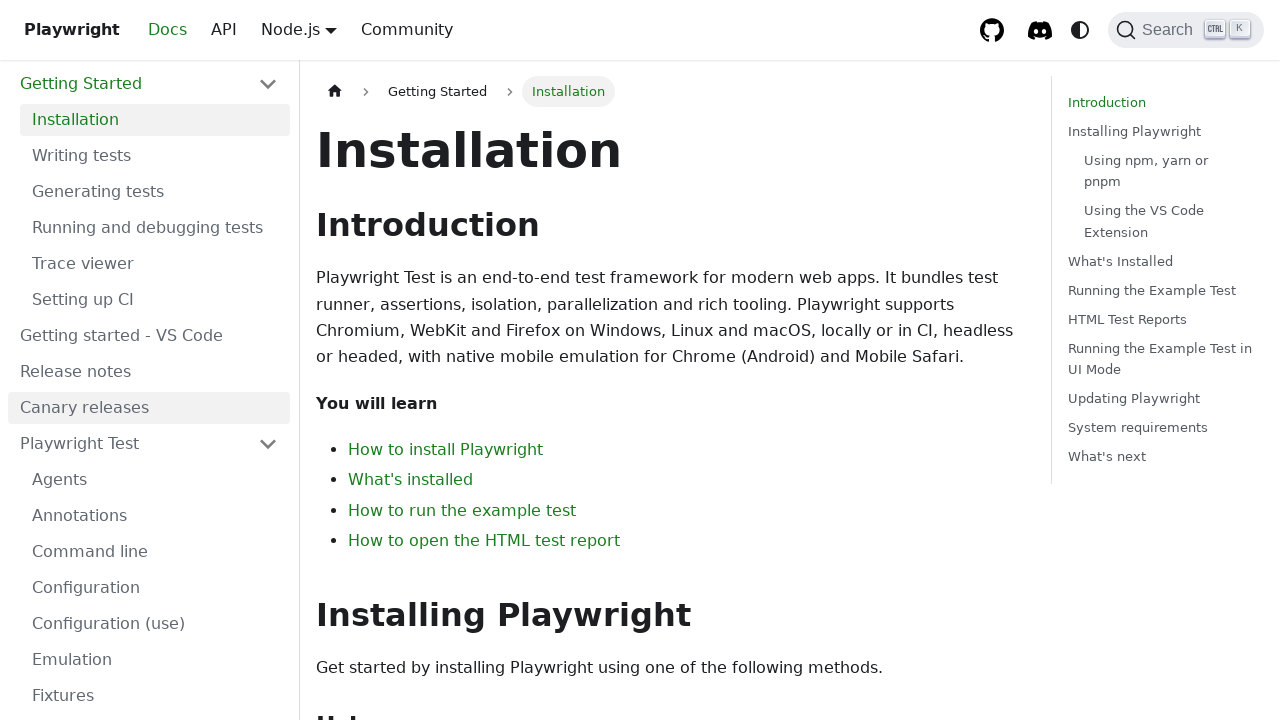

Installation heading is visible on the page
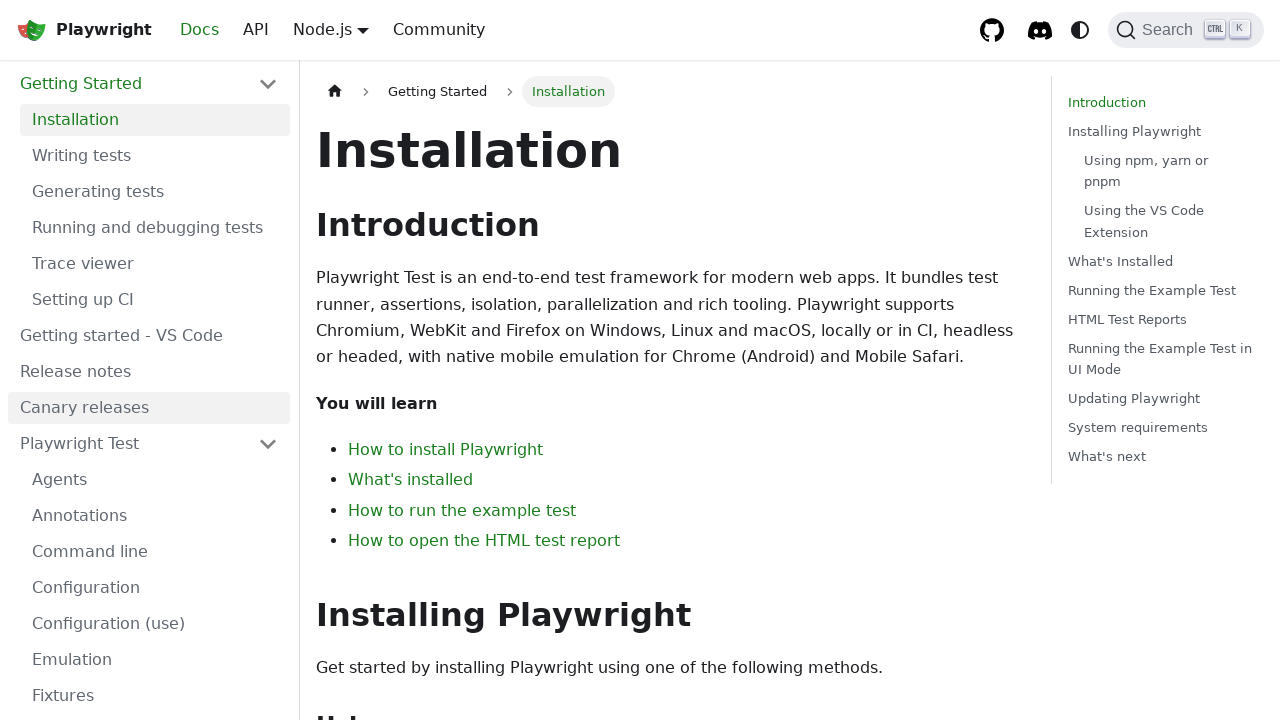

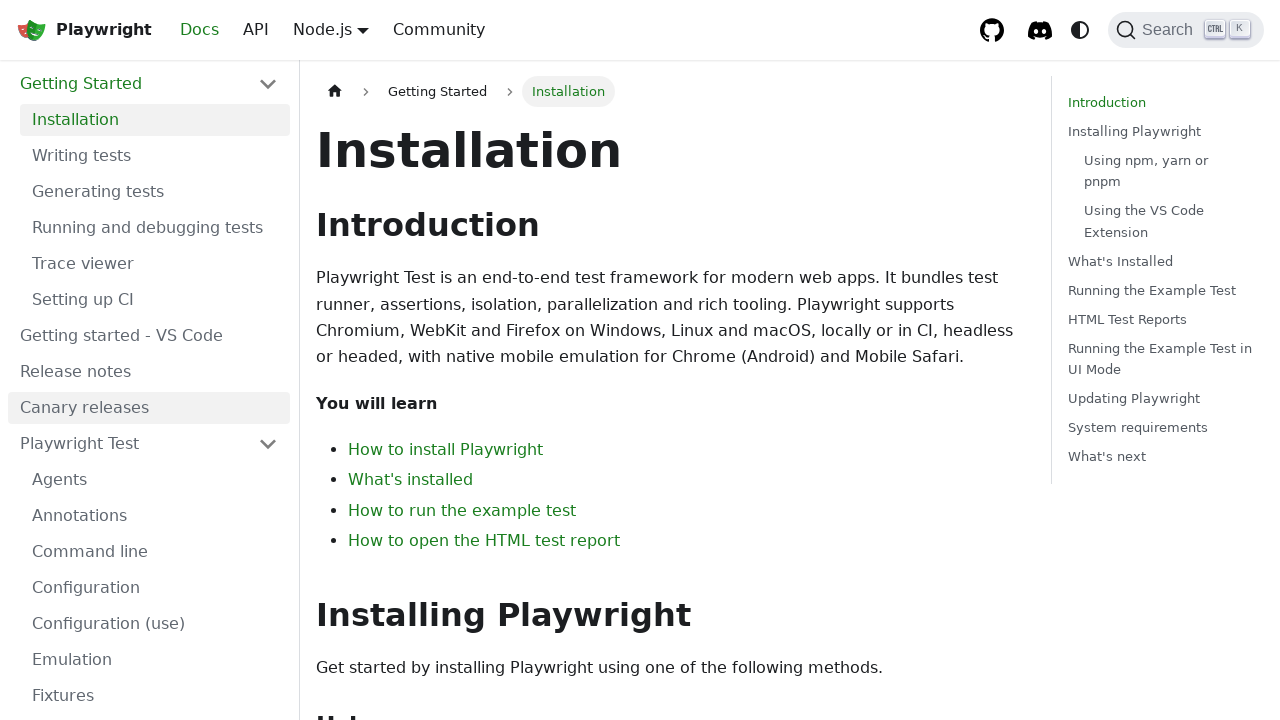